Tests filtering to display only completed todo items

Starting URL: https://demo.playwright.dev/todomvc

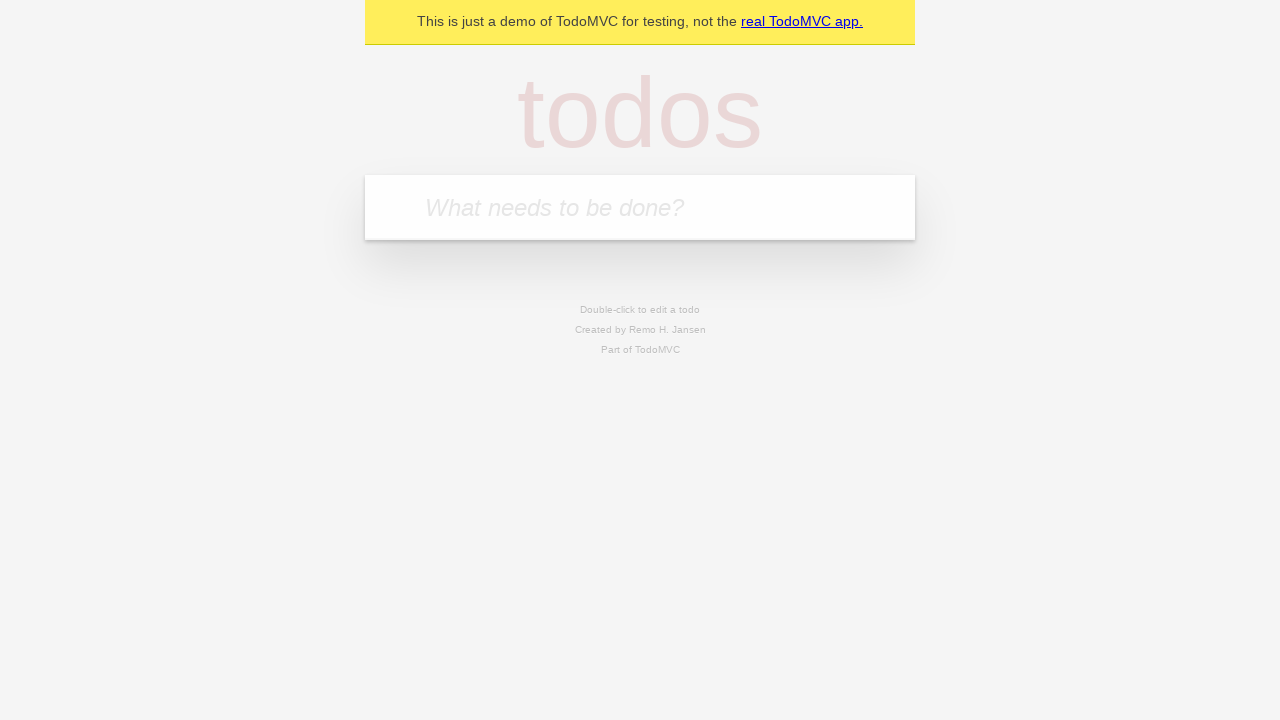

Filled new todo input with 'buy some cheese' on .new-todo
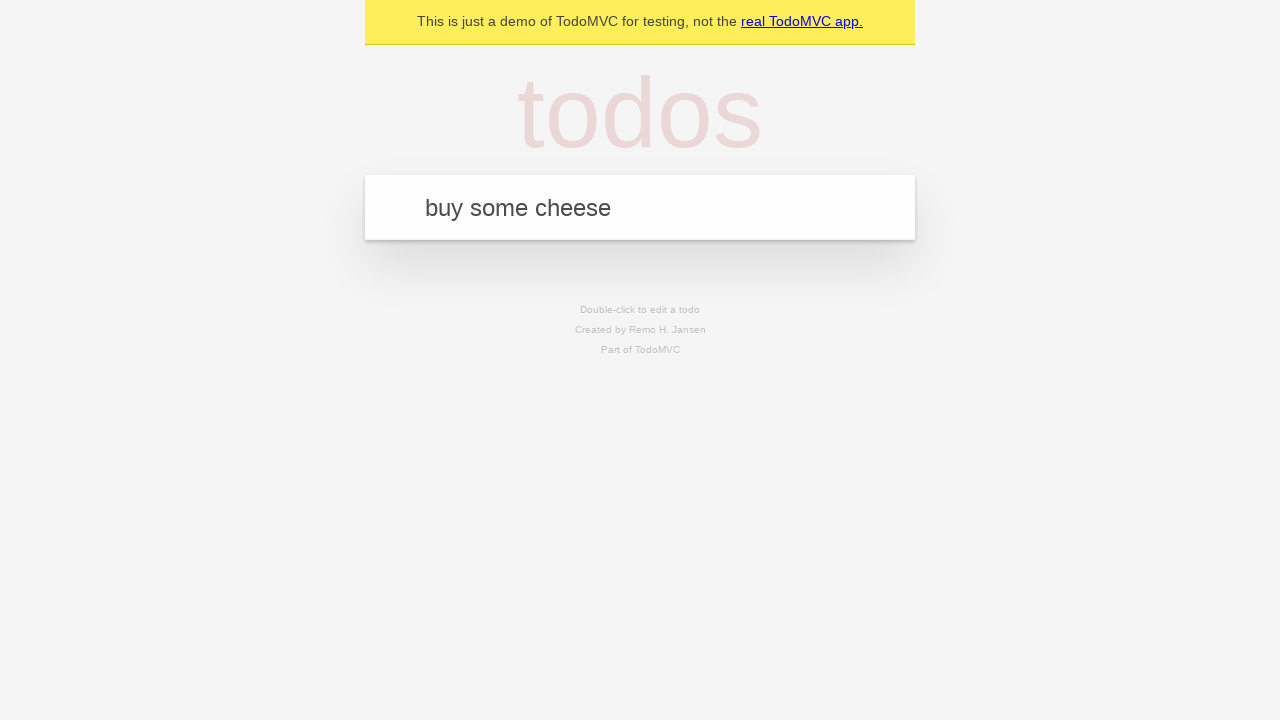

Pressed Enter to add first todo item on .new-todo
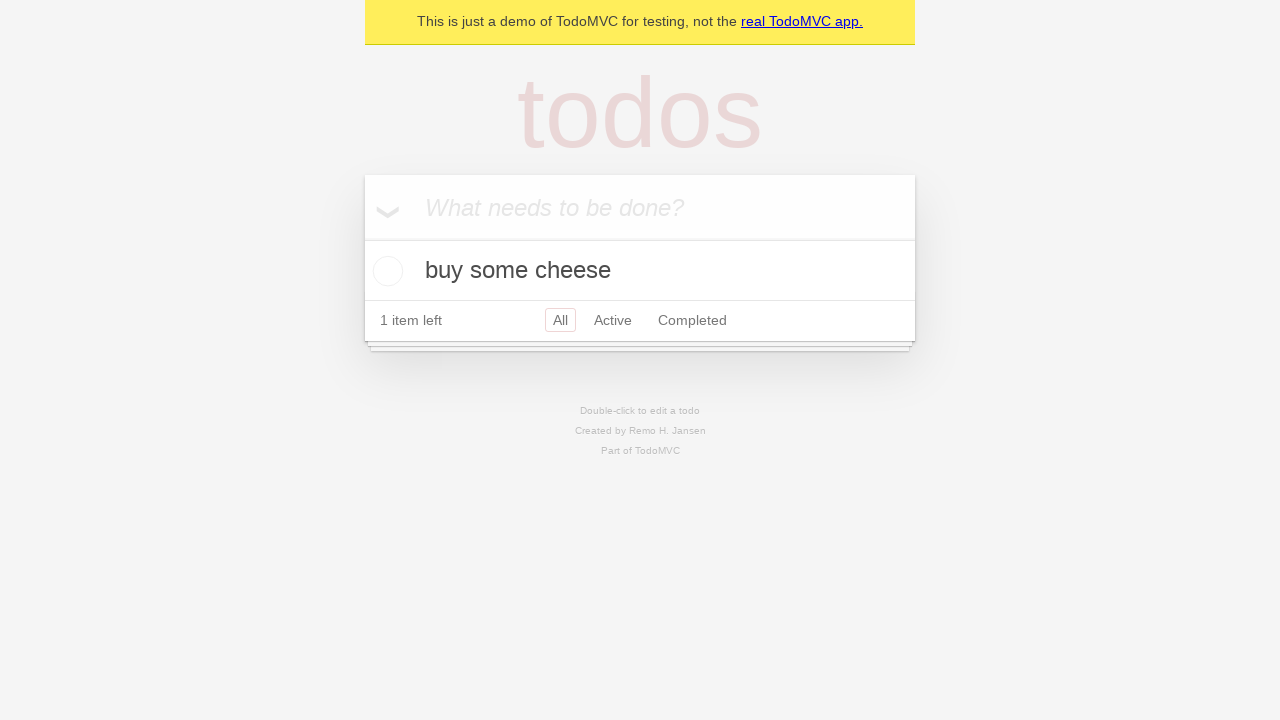

Filled new todo input with 'feed the cat' on .new-todo
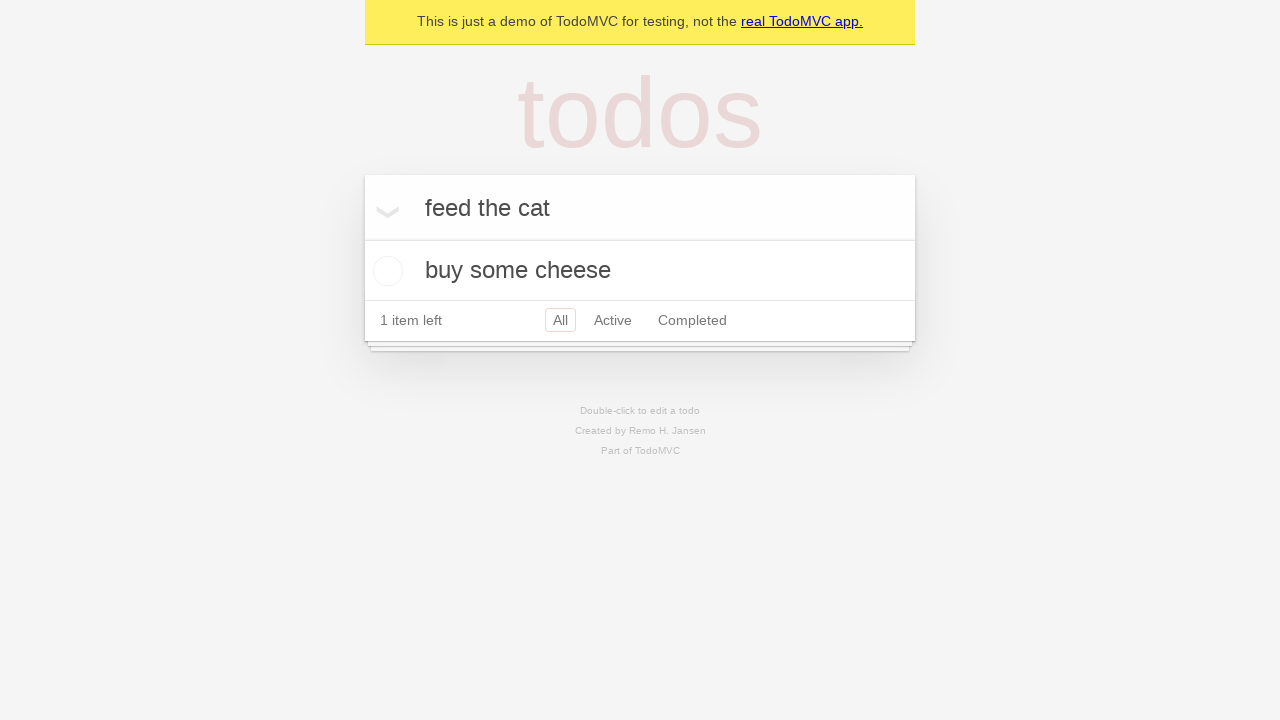

Pressed Enter to add second todo item on .new-todo
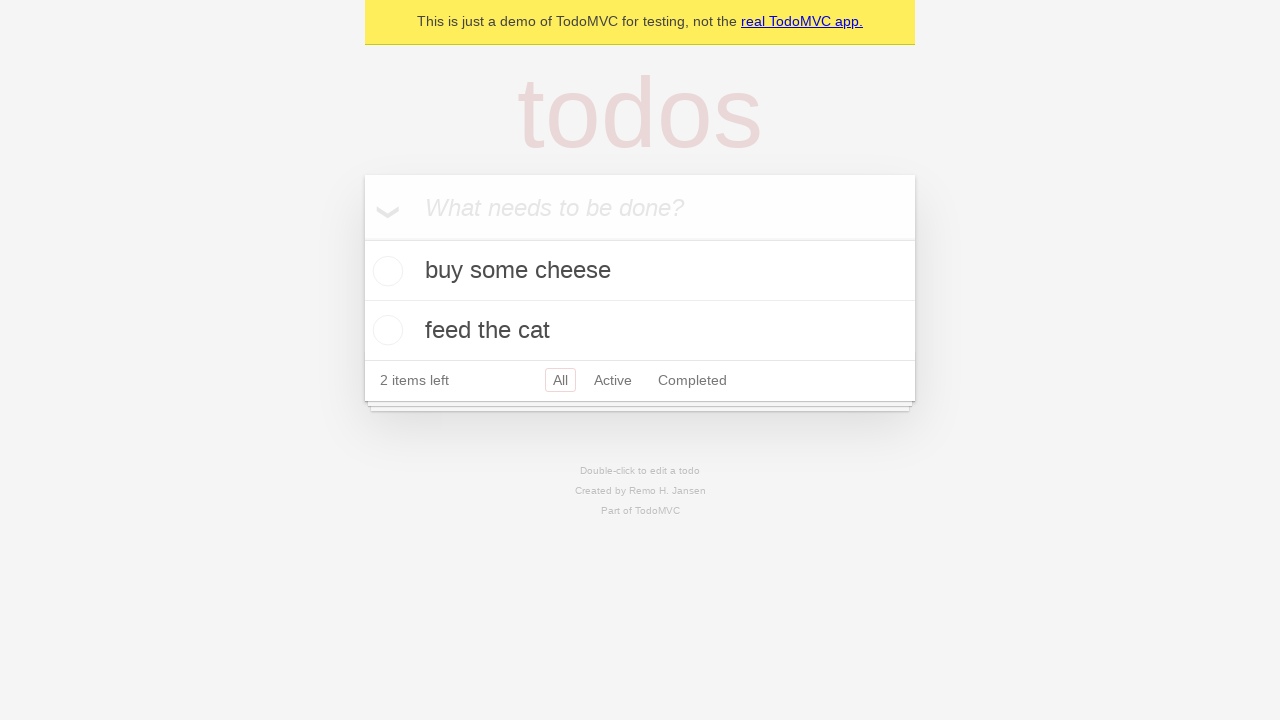

Filled new todo input with 'book a doctors appointment' on .new-todo
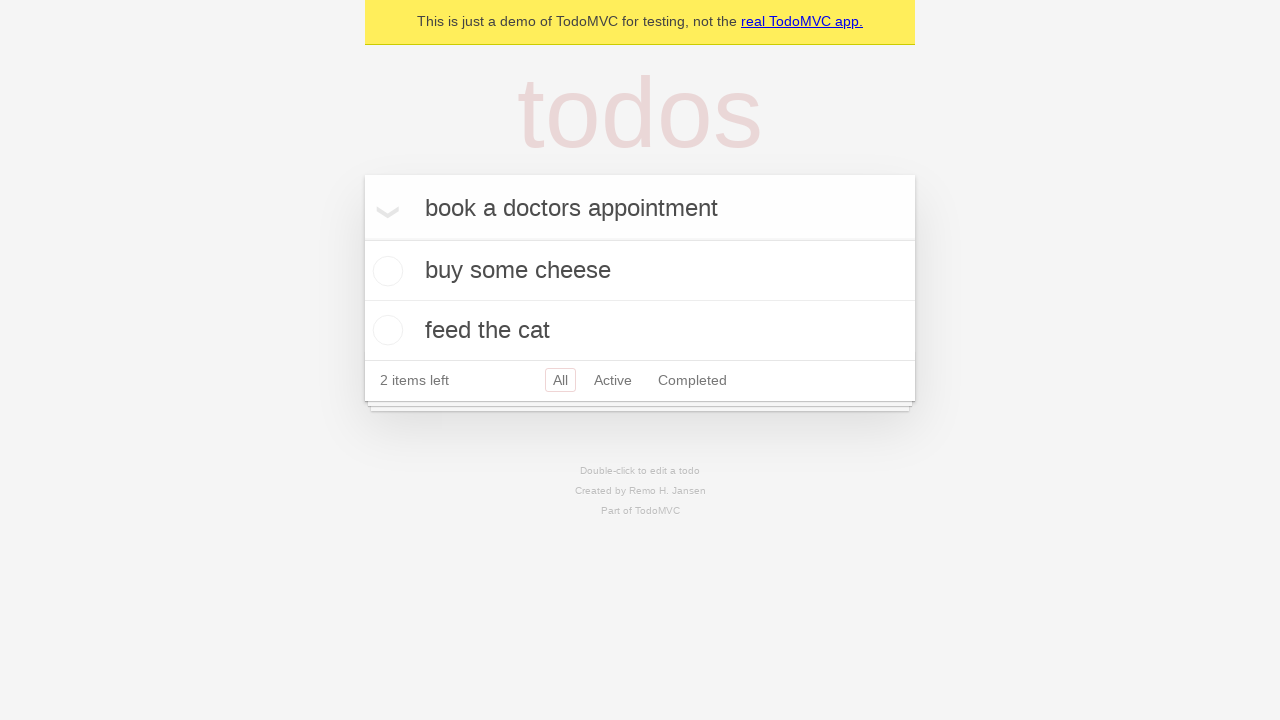

Pressed Enter to add third todo item on .new-todo
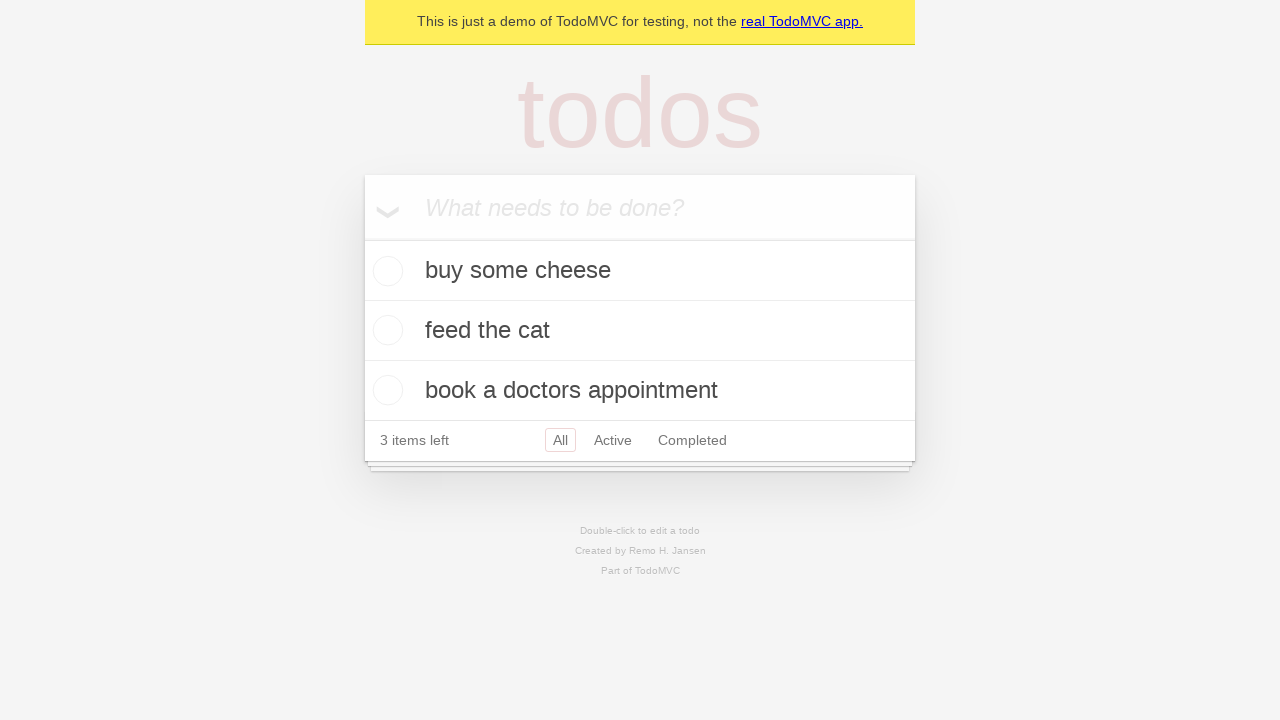

Checked the second todo item to mark it as completed at (385, 330) on .todo-list li .toggle >> nth=1
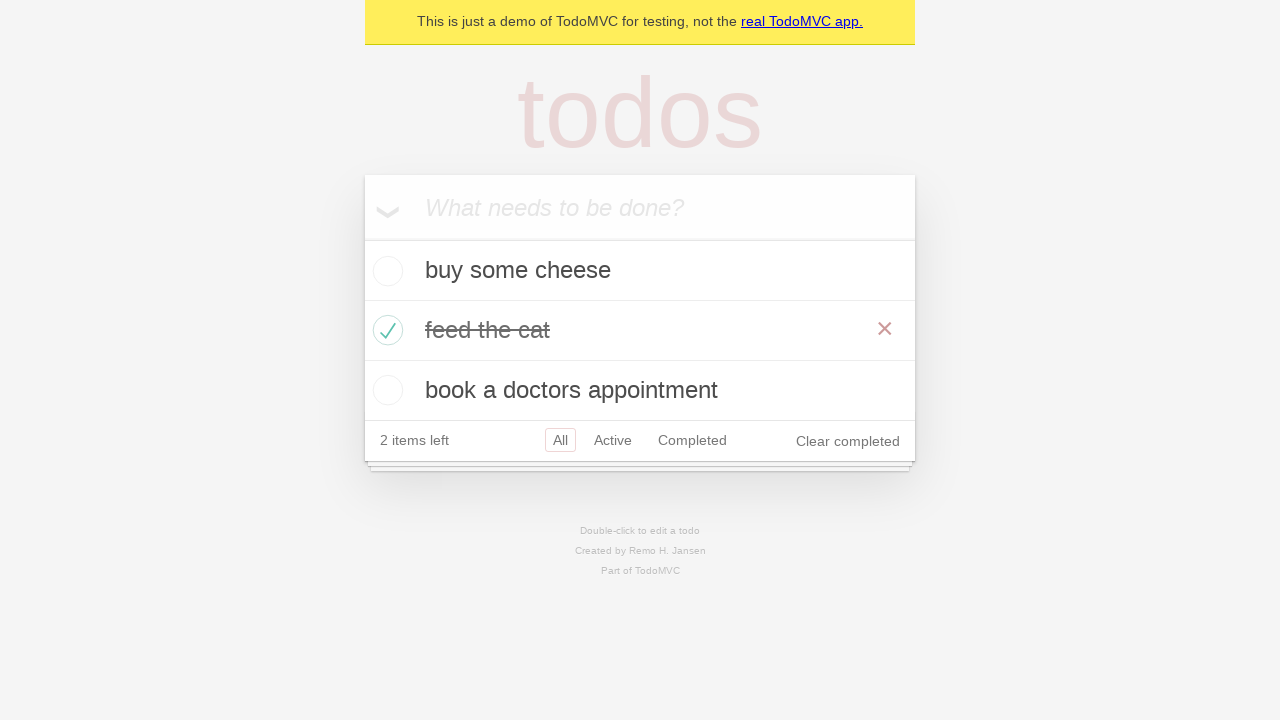

Clicked Completed filter to display only completed items at (692, 440) on .filters >> text=Completed
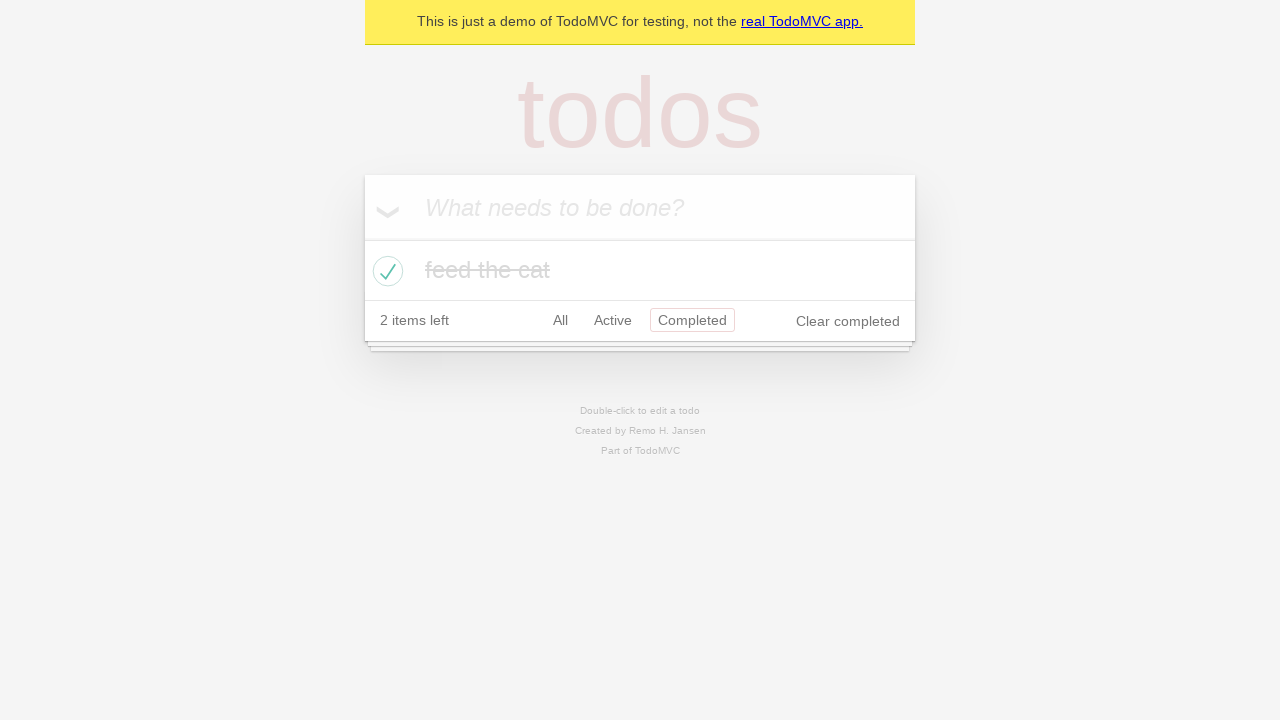

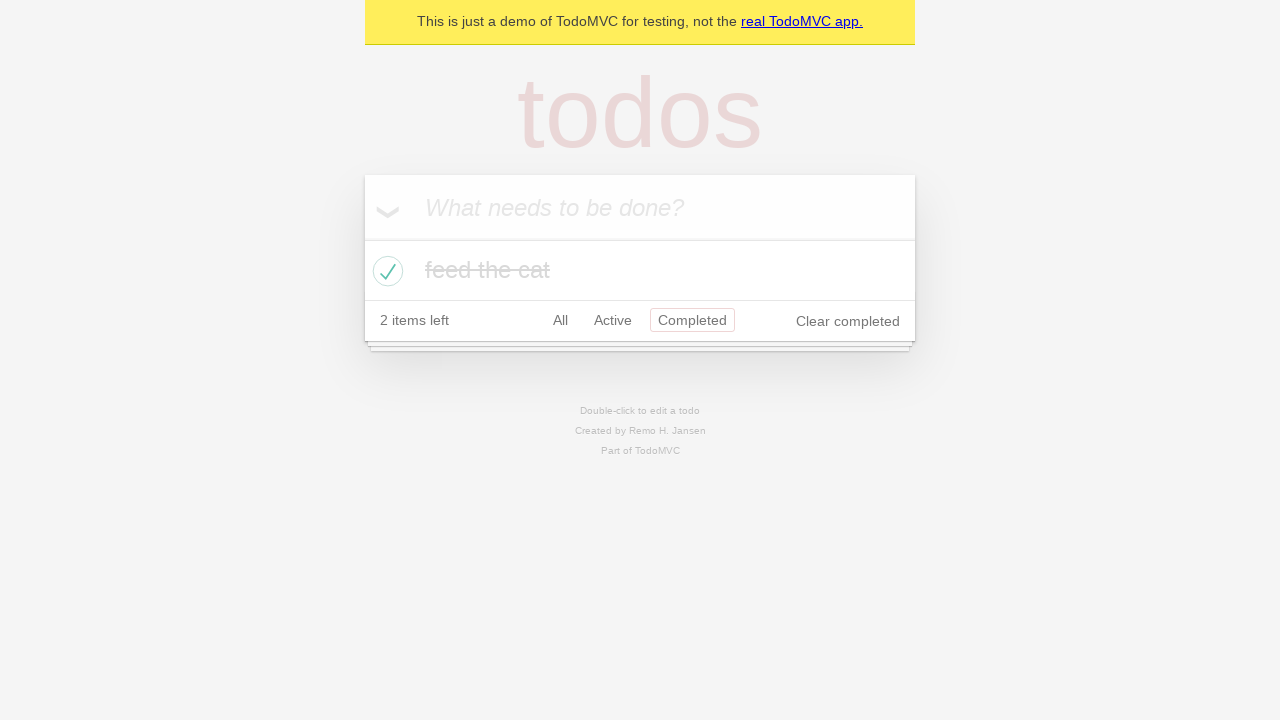